Tests drag and drop functionality by dragging a source element and dropping it onto a target element within an iframe on the jQuery UI demo page

Starting URL: https://jqueryui.com/droppable/

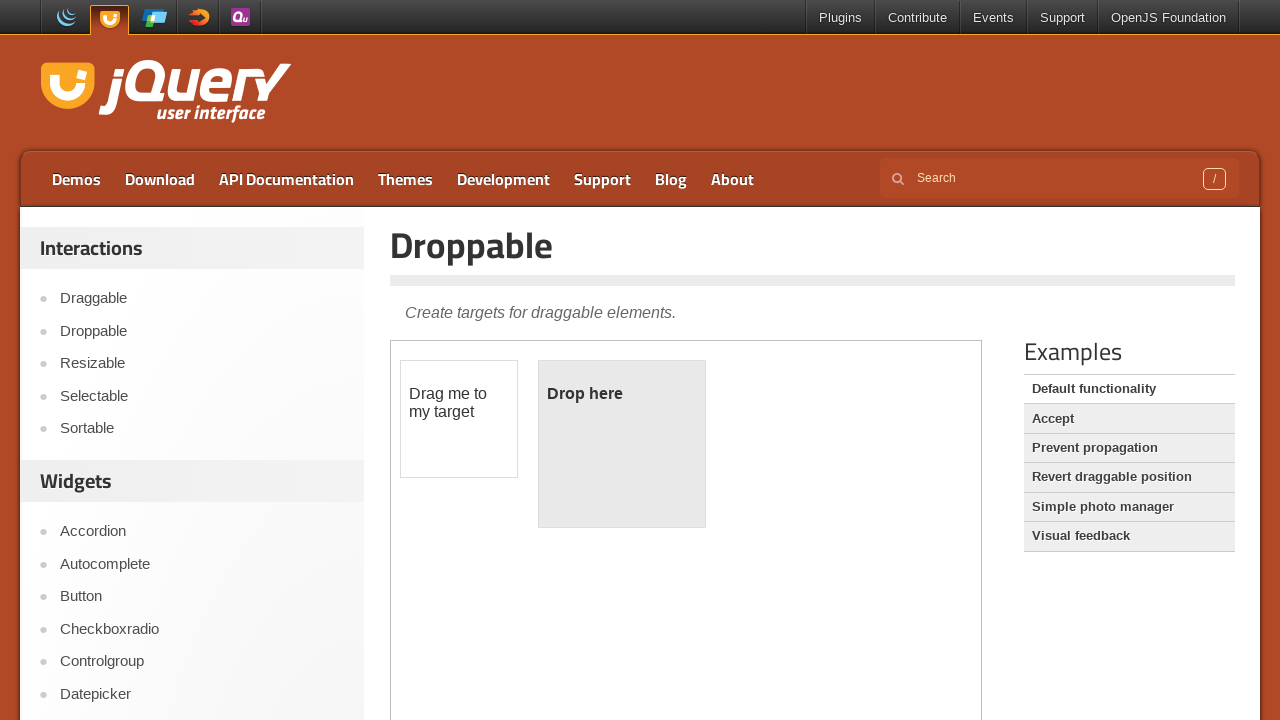

Navigated to jQuery UI droppable demo page
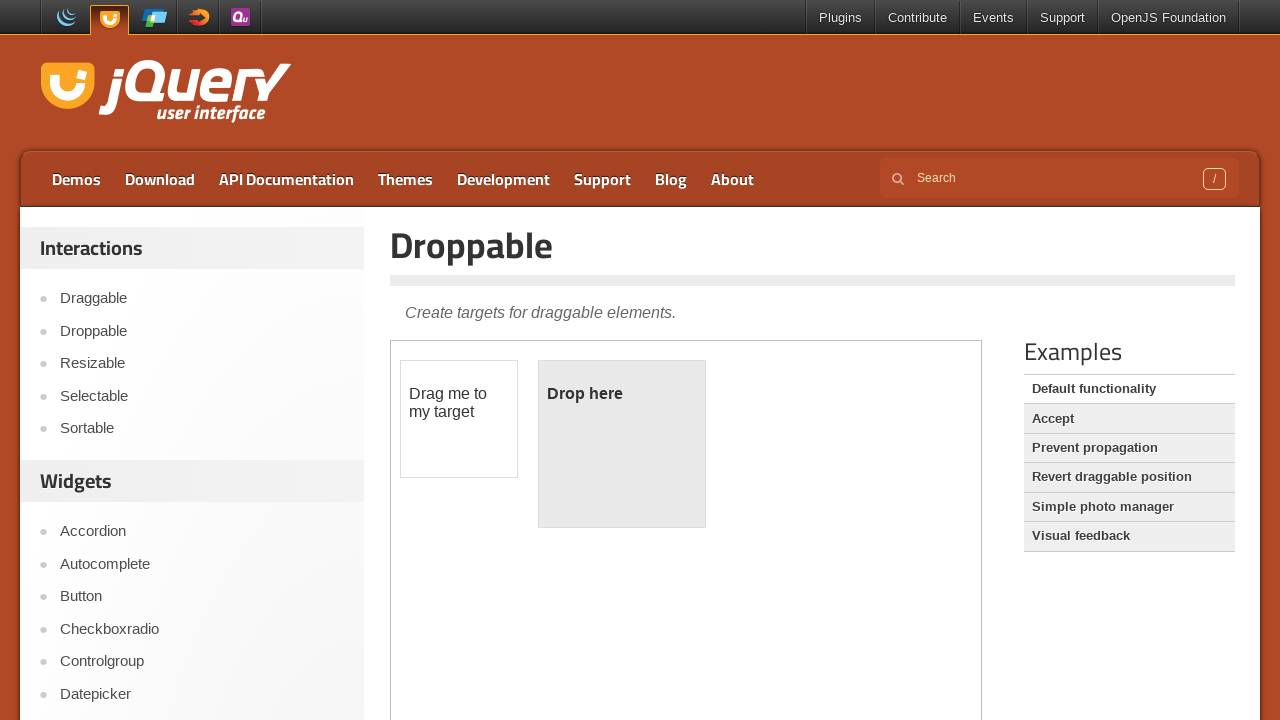

Located iframe containing drag and drop demo
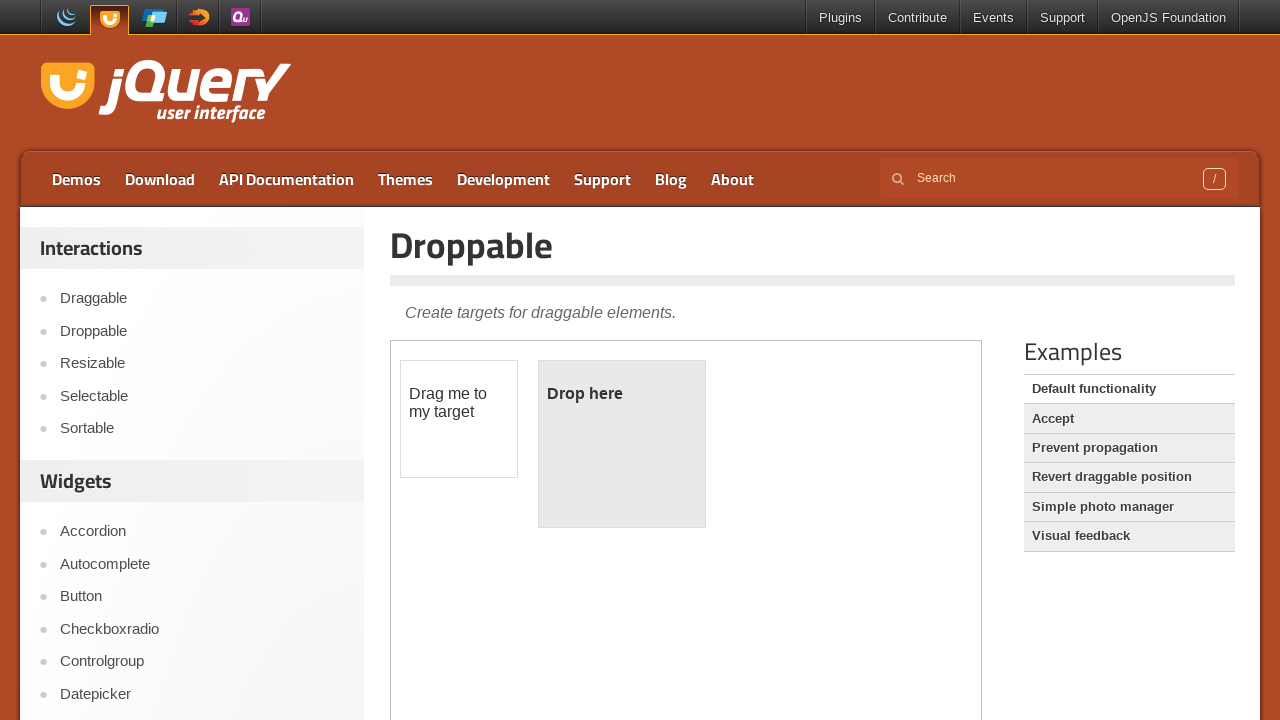

Located draggable source element
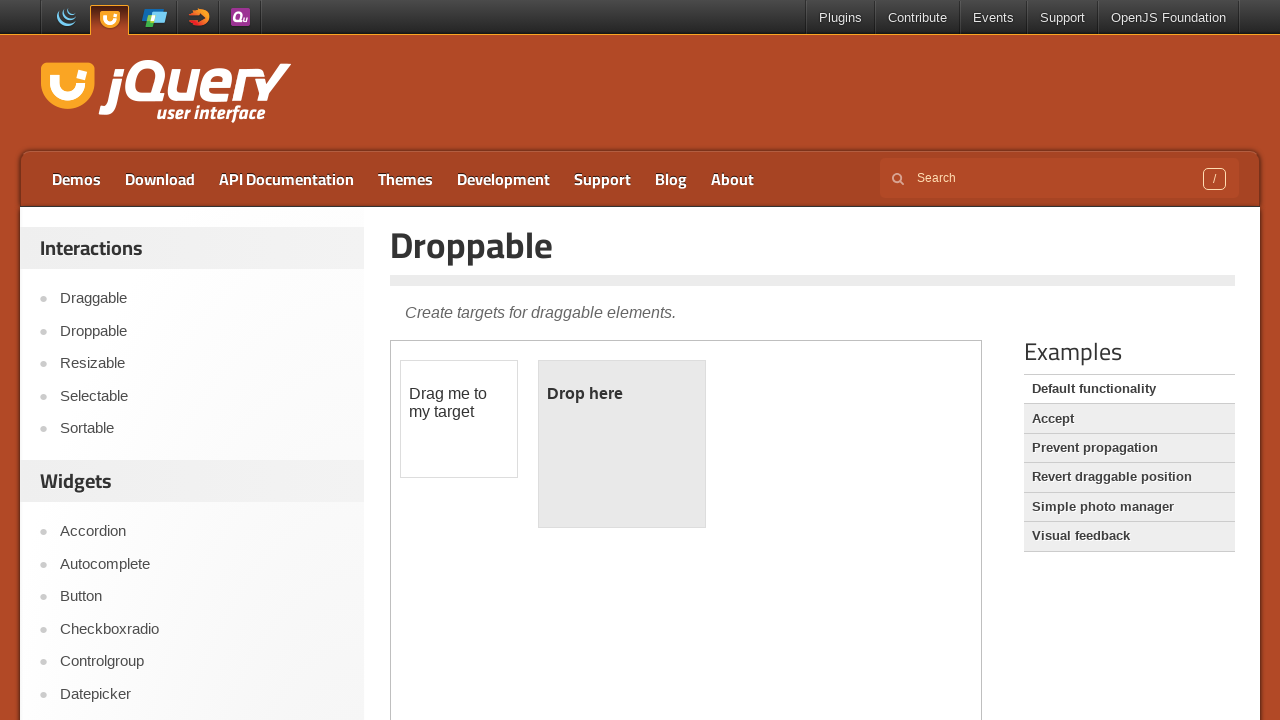

Located droppable target element
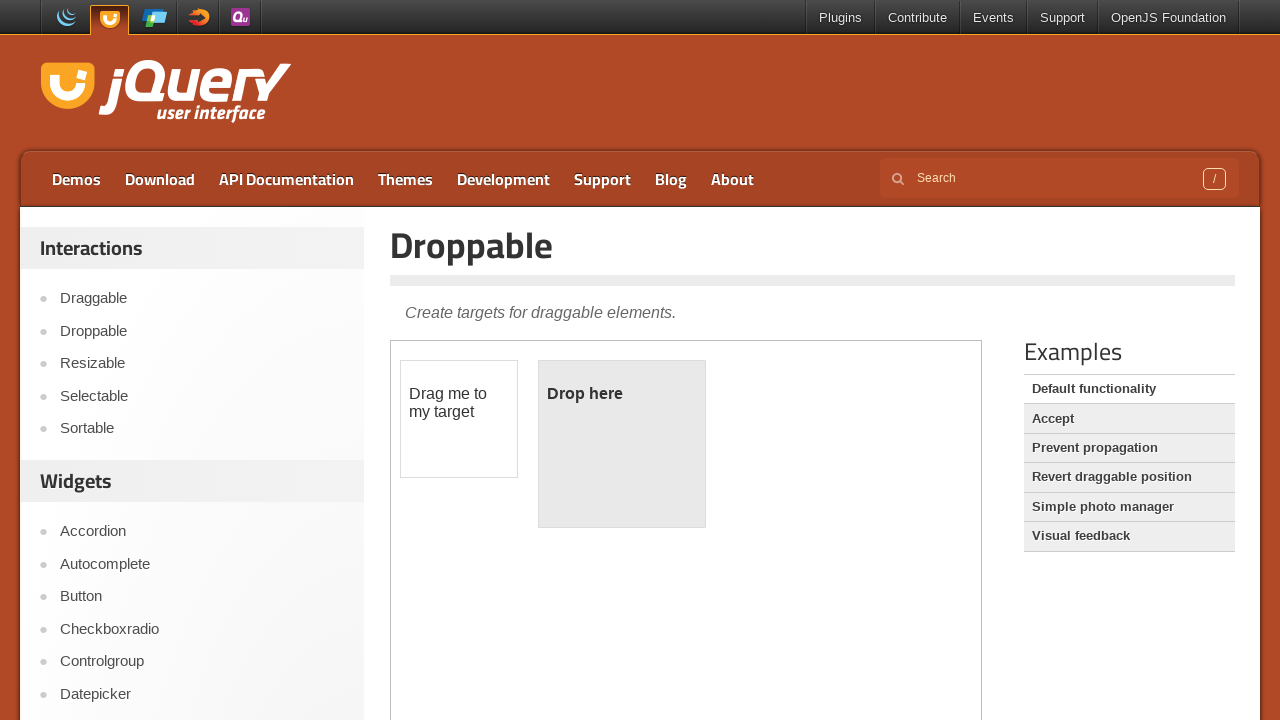

Dragged source element and dropped it onto target element at (622, 444)
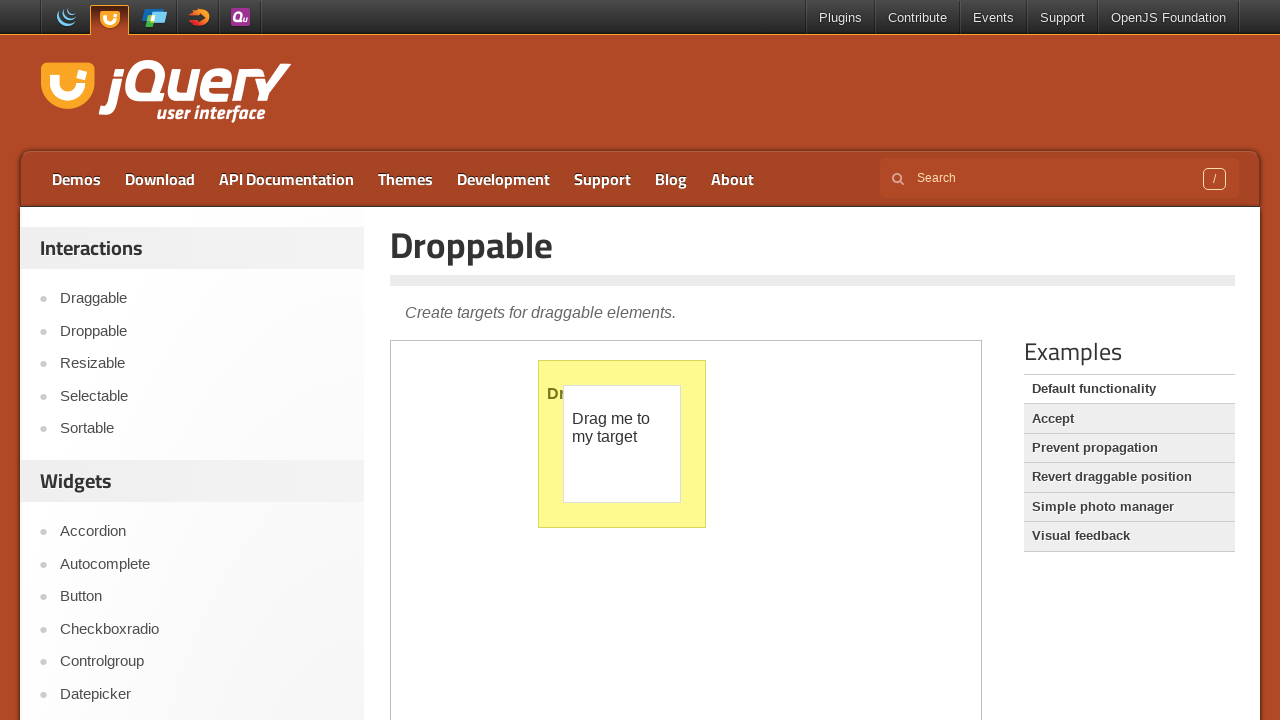

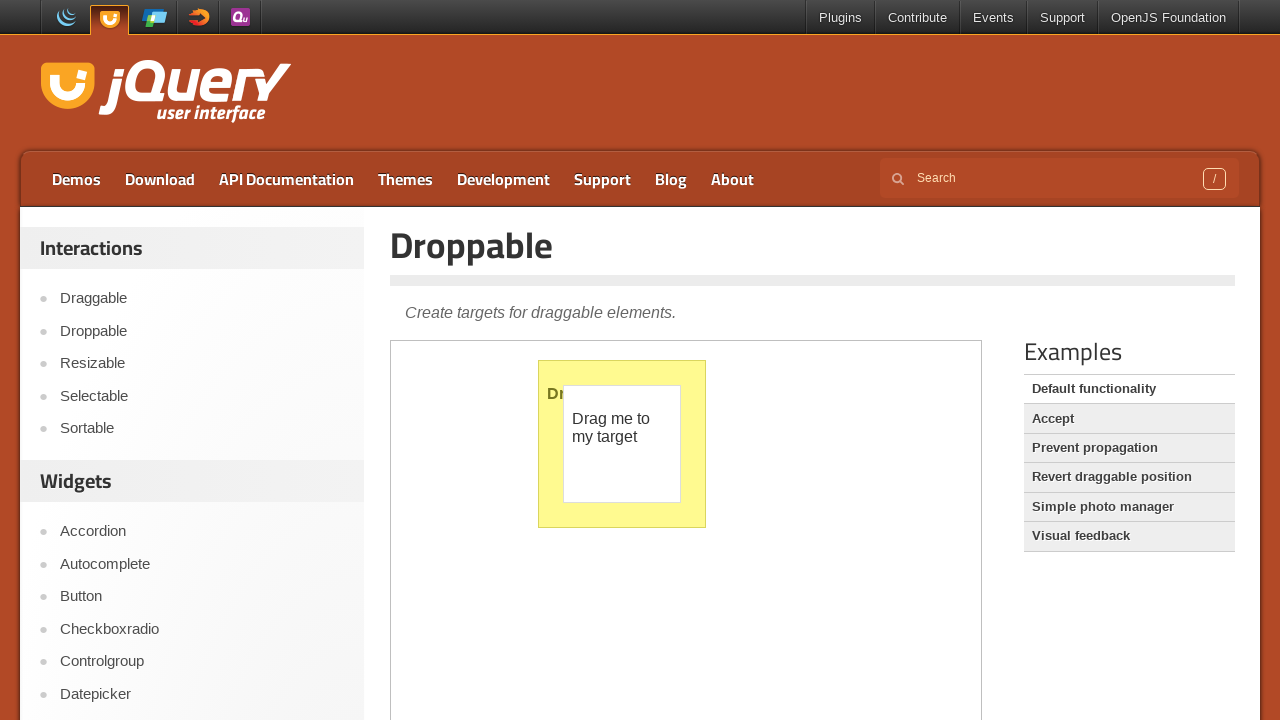